Tests drag and drop functionality on the jQuery UI droppable demo page by dragging an element onto a drop target within an iframe

Starting URL: http://jqueryui.com/droppable/

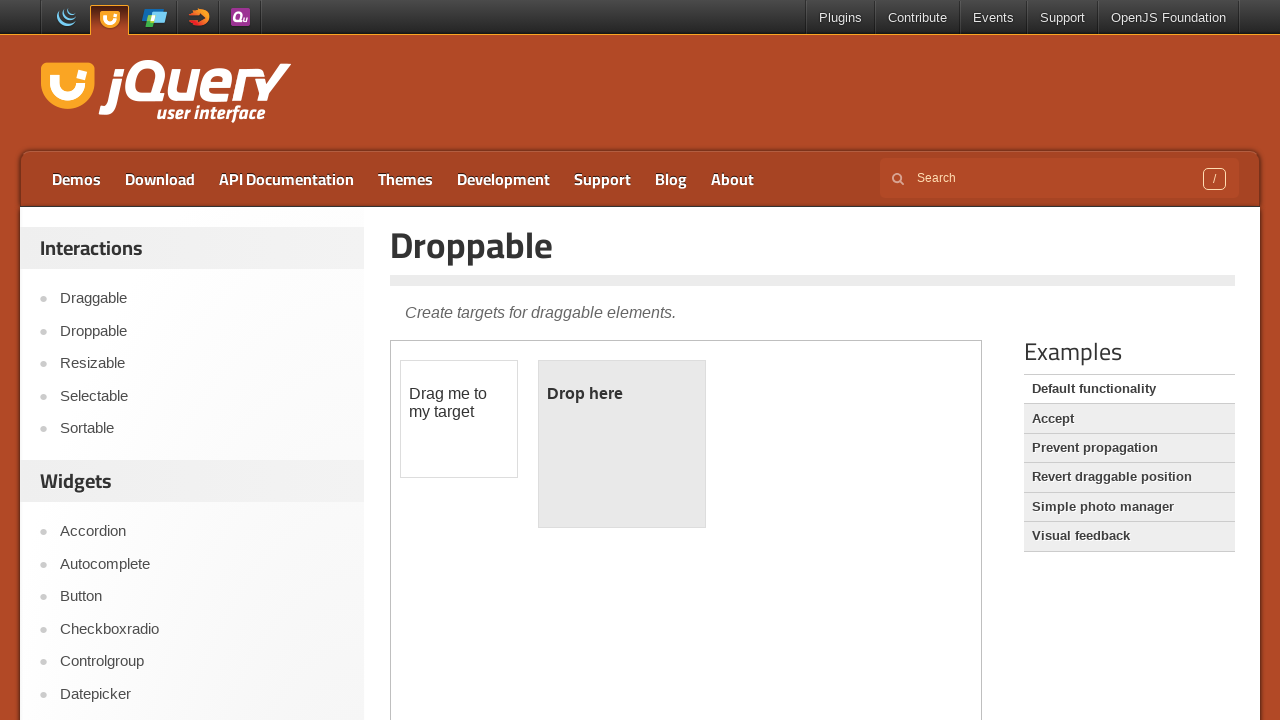

Located the demo iframe
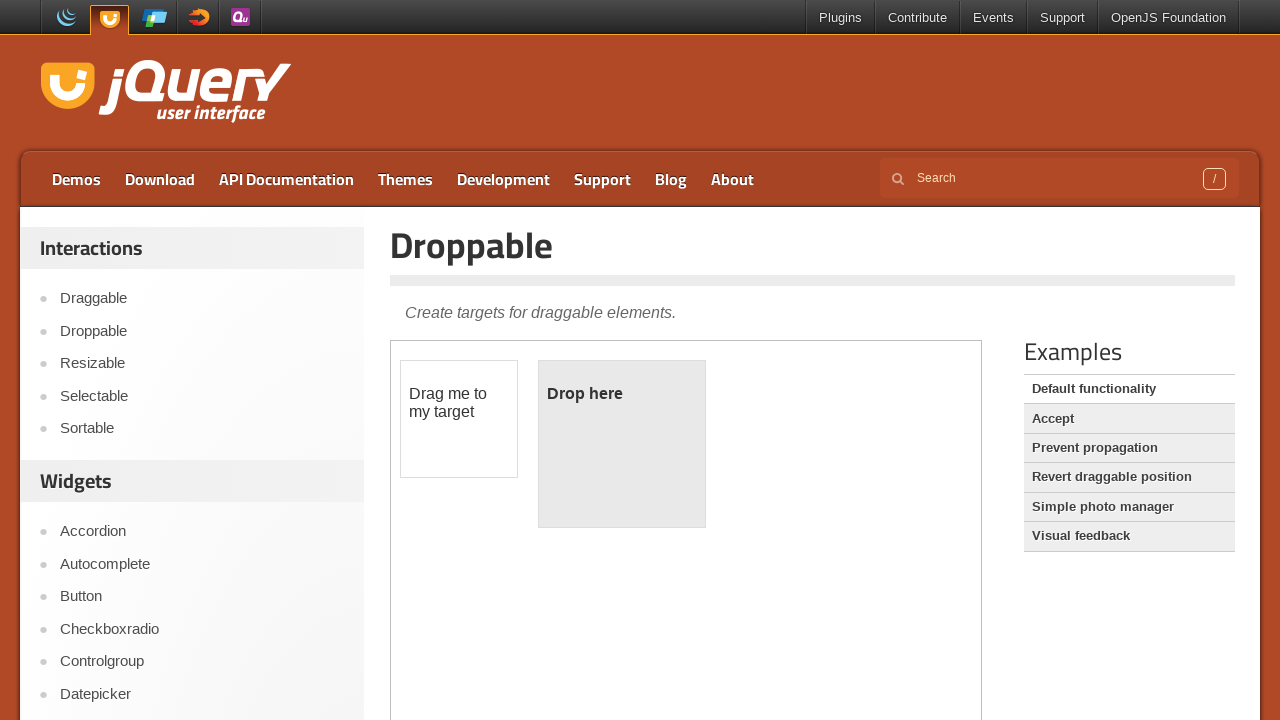

Located the draggable element within the iframe
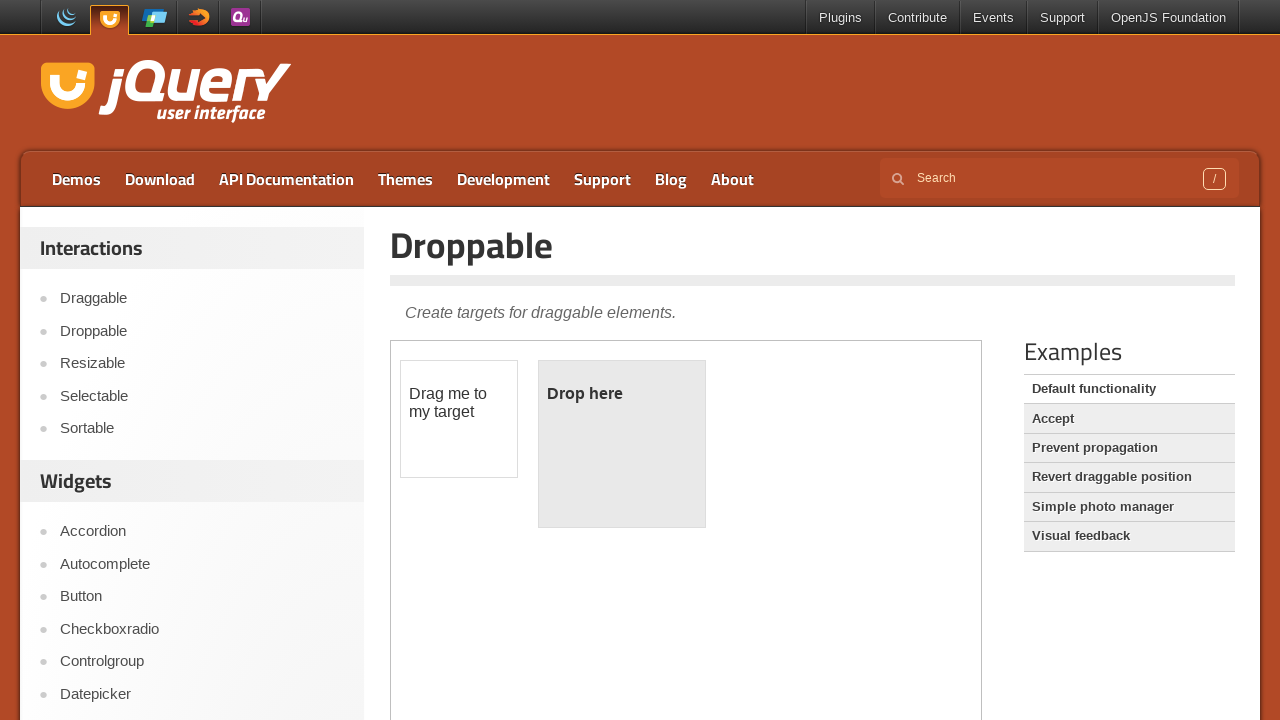

Located the droppable target element within the iframe
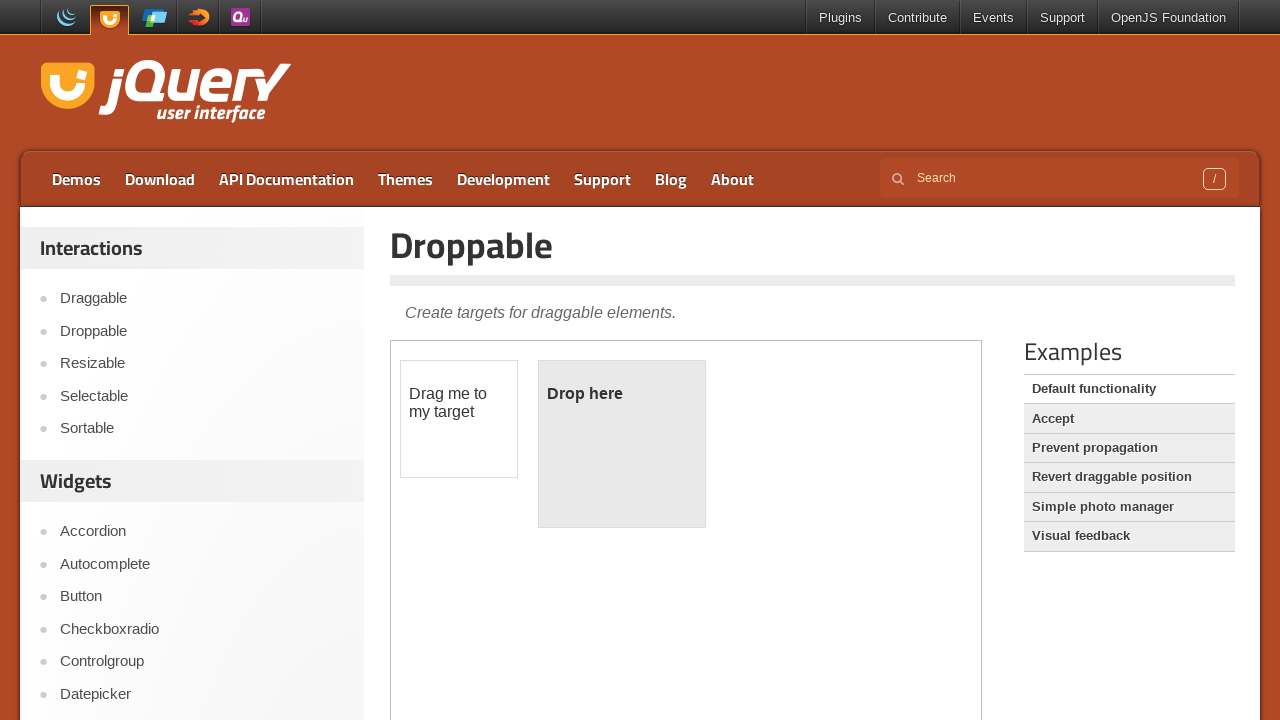

Dragged the draggable element onto the droppable target at (622, 444)
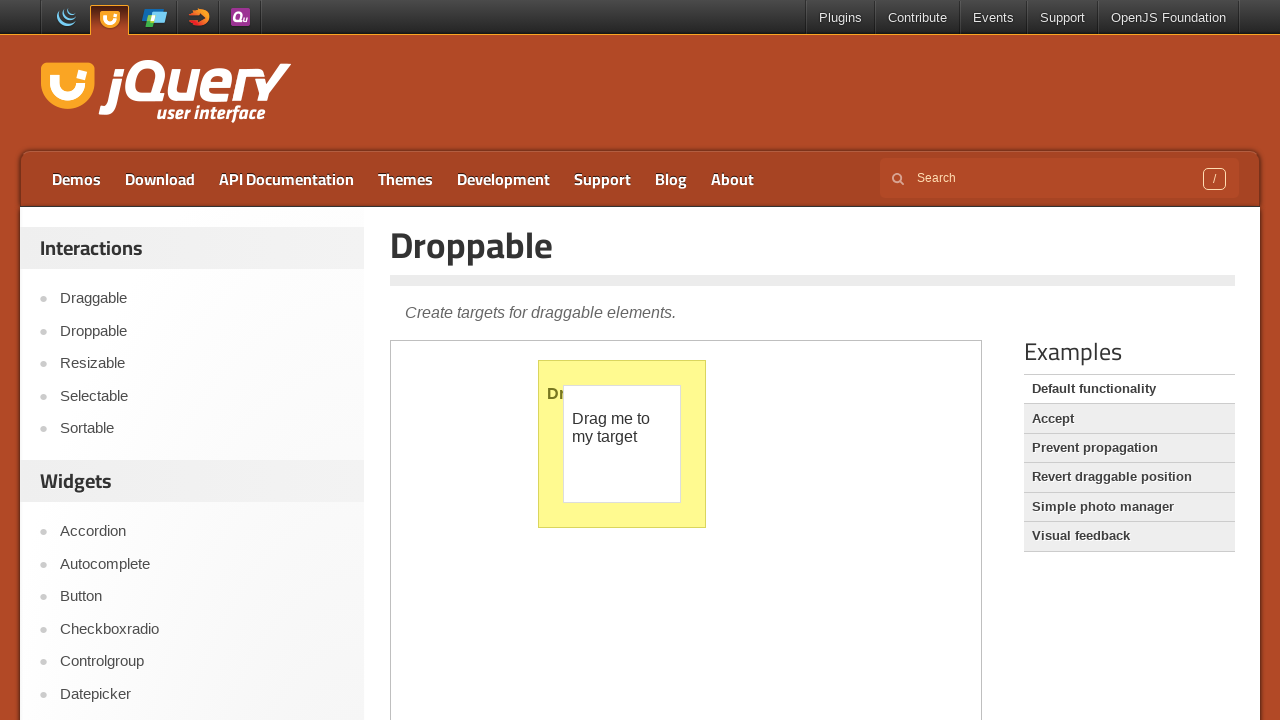

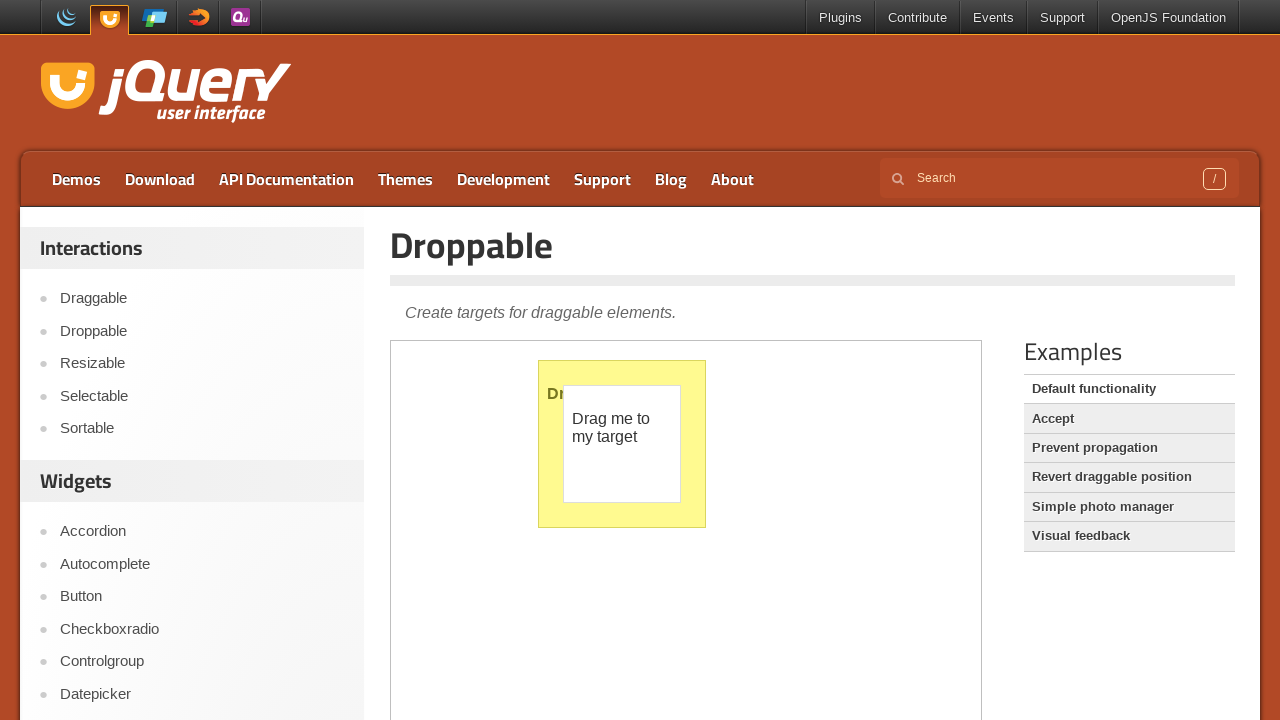